Tests radio button functionality by clicking each enabled radio button and verifying selection

Starting URL: https://qa-practice.netlify.app/radiobuttons

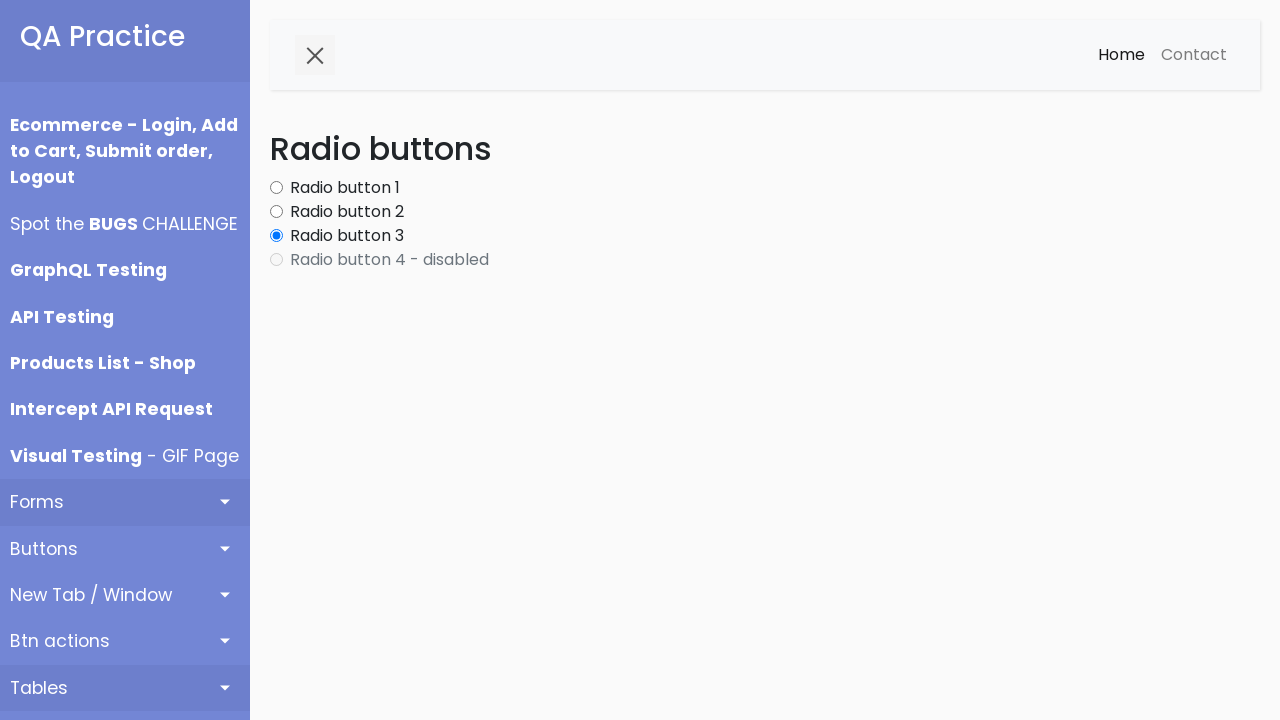

Located all radio button elements on the page
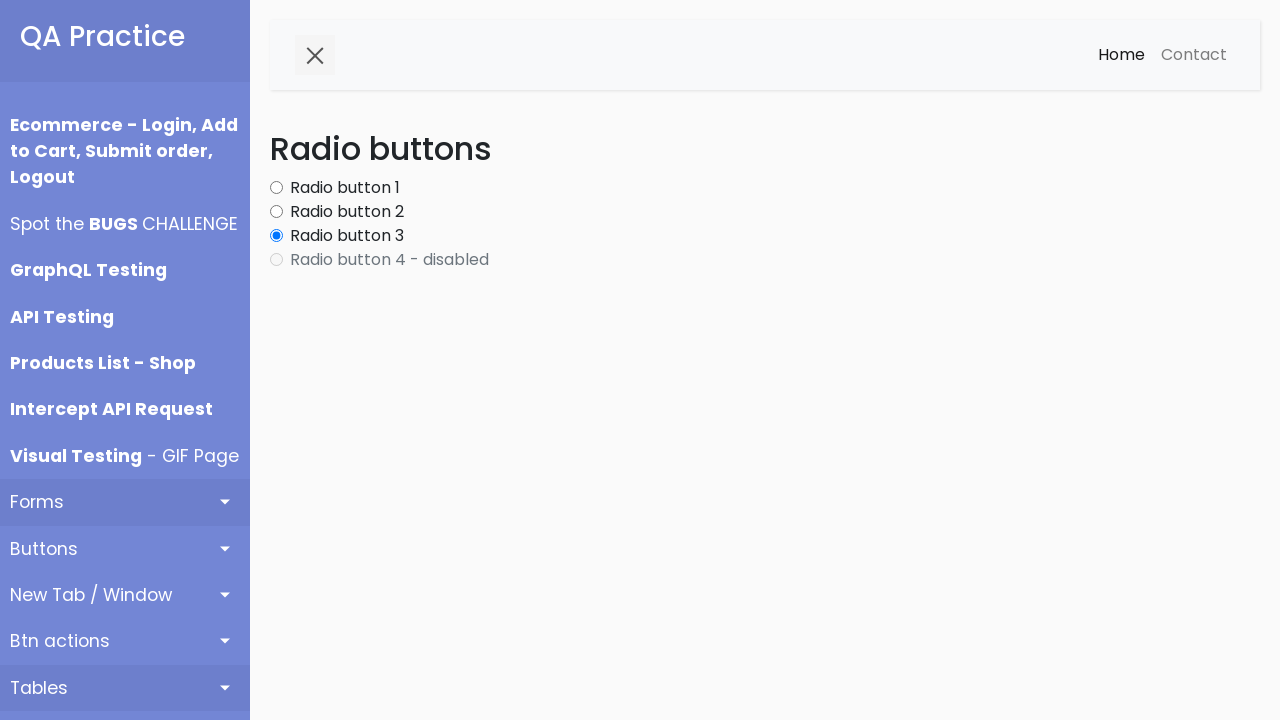

Clicked an enabled radio button at (276, 188) on .form-check-input >> nth=0
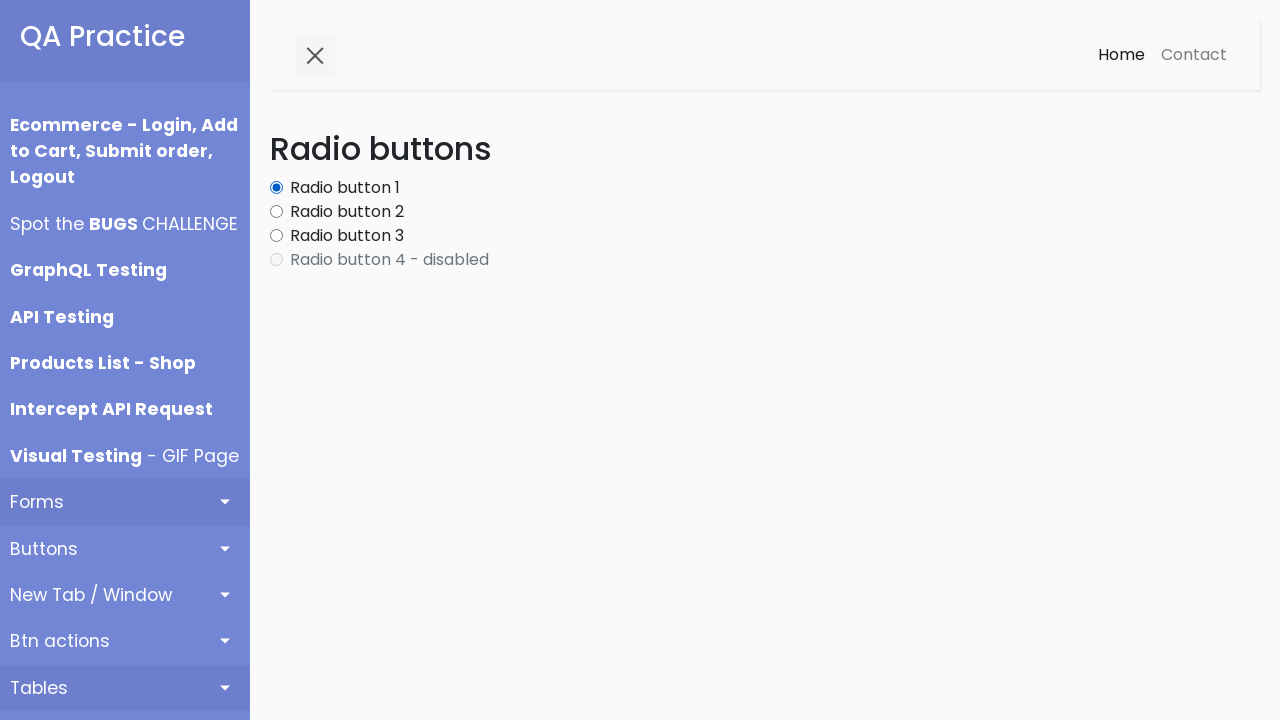

Retrieved radio button ID: radio-button1
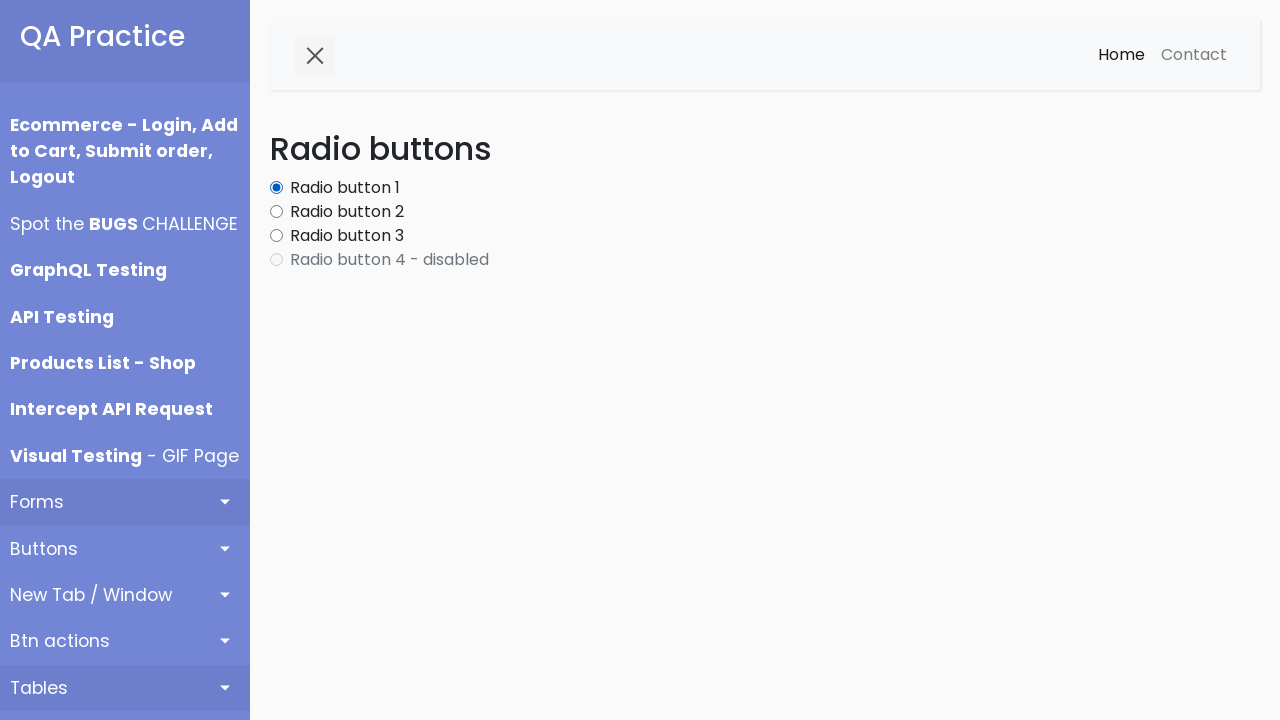

Verified radio button ID: radio-button1 is selected
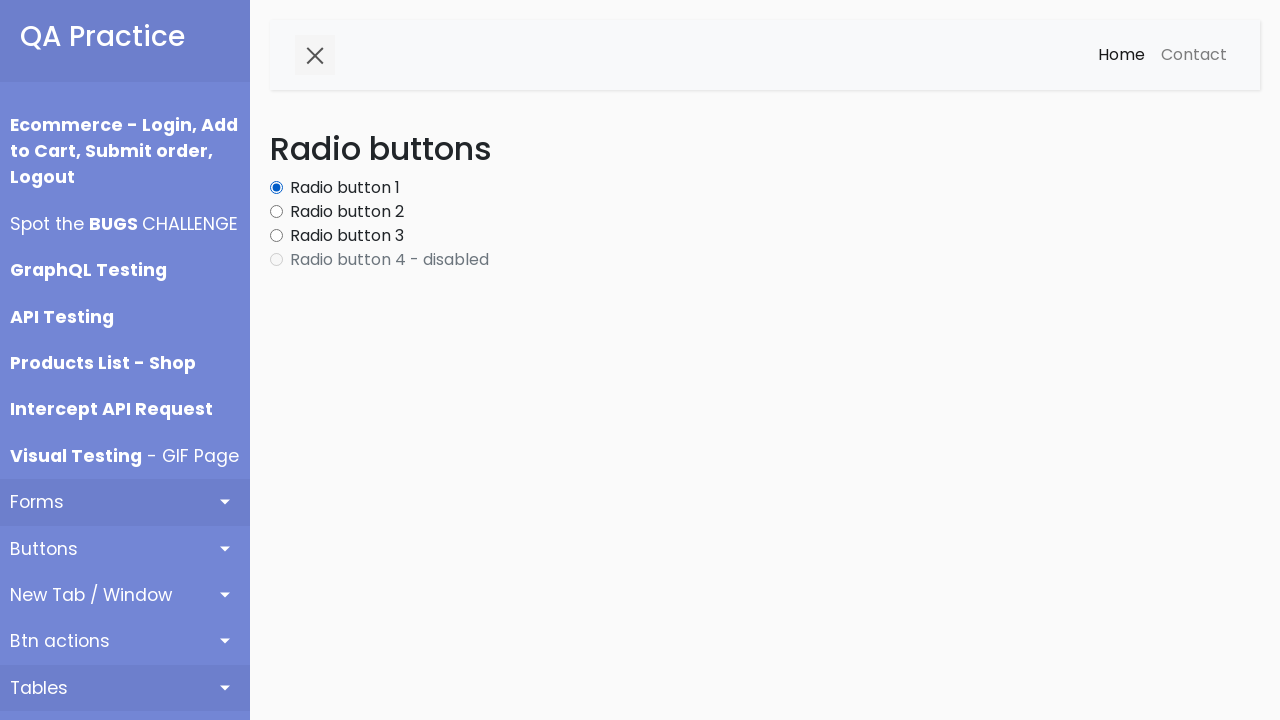

Clicked an enabled radio button at (276, 212) on .form-check-input >> nth=1
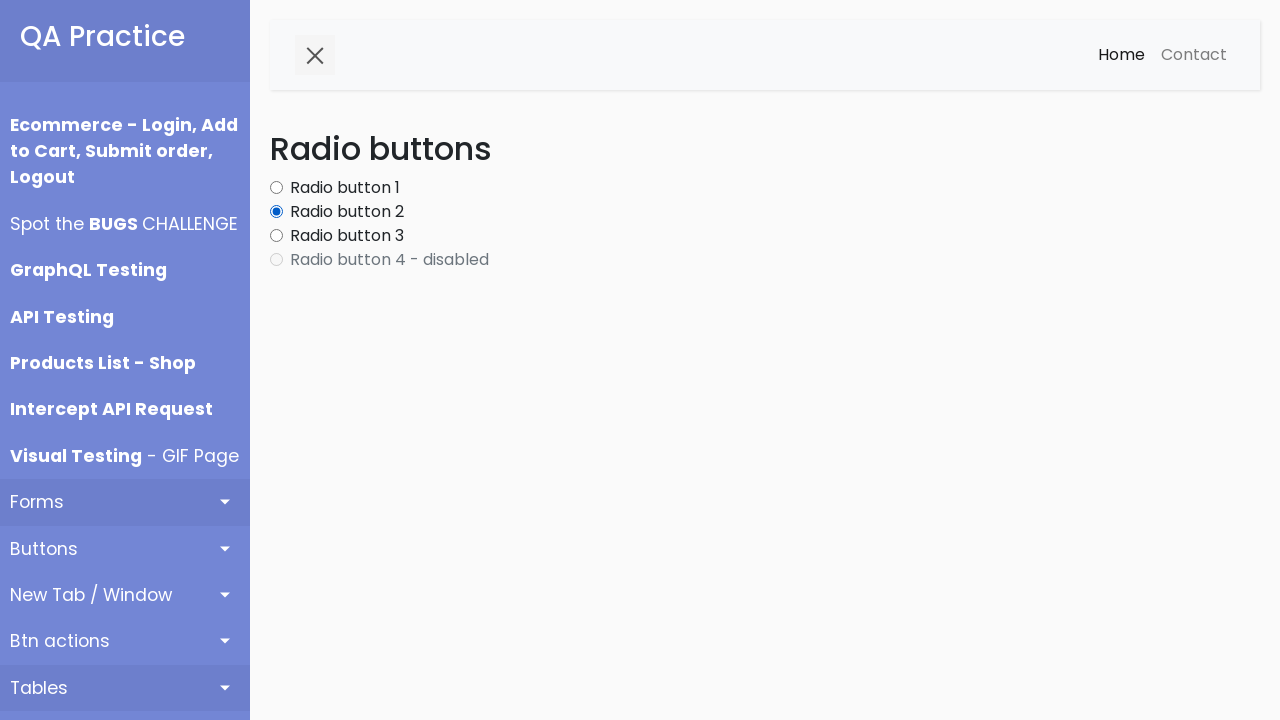

Retrieved radio button ID: radio-button2
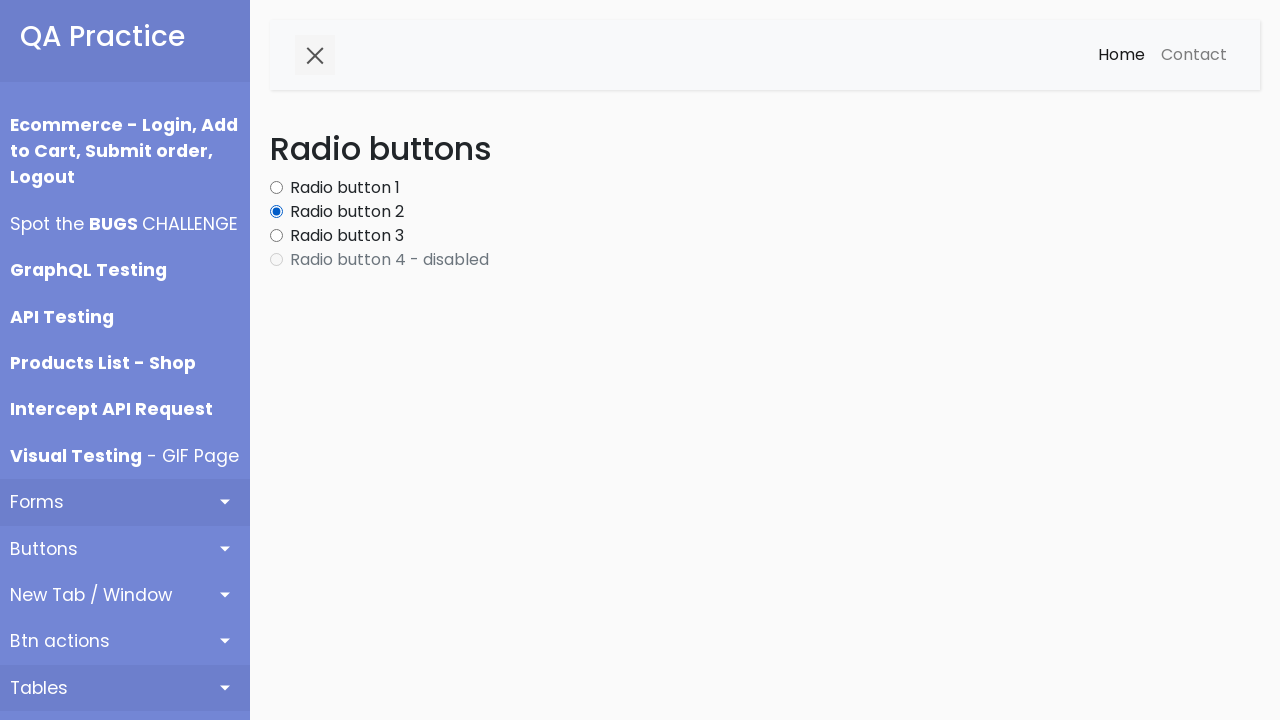

Verified radio button ID: radio-button2 is selected
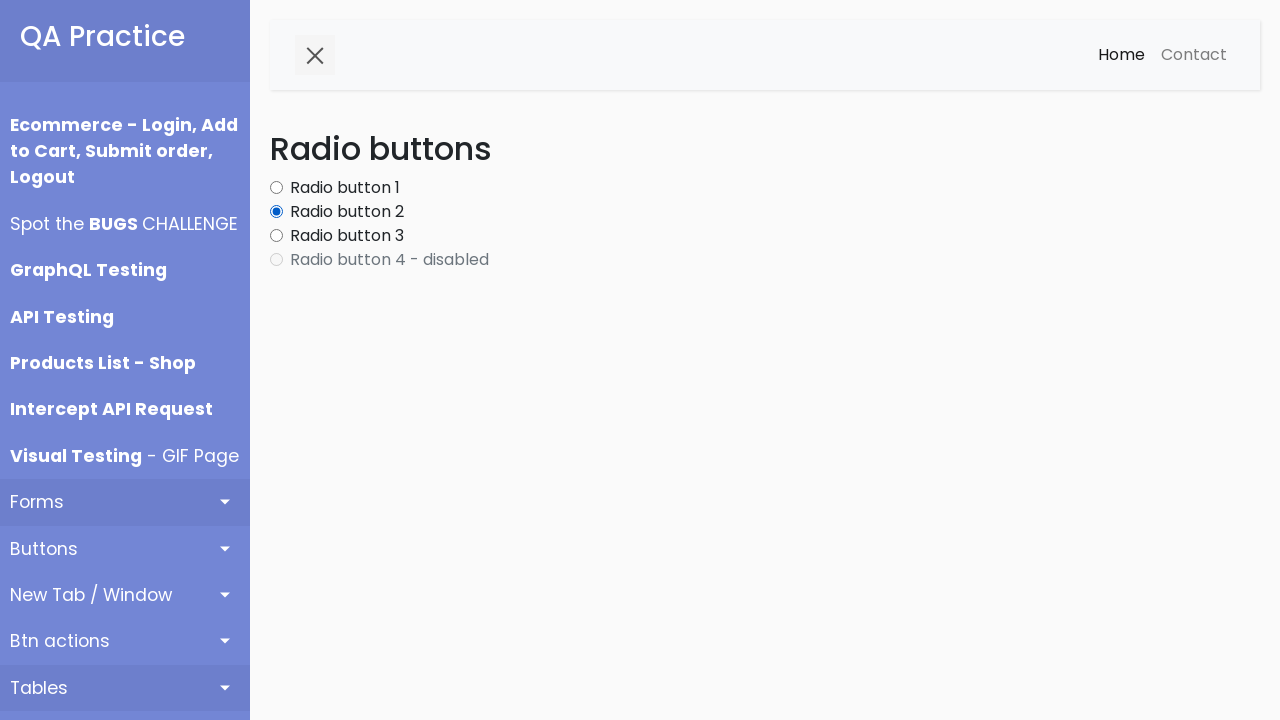

Clicked an enabled radio button at (276, 236) on .form-check-input >> nth=2
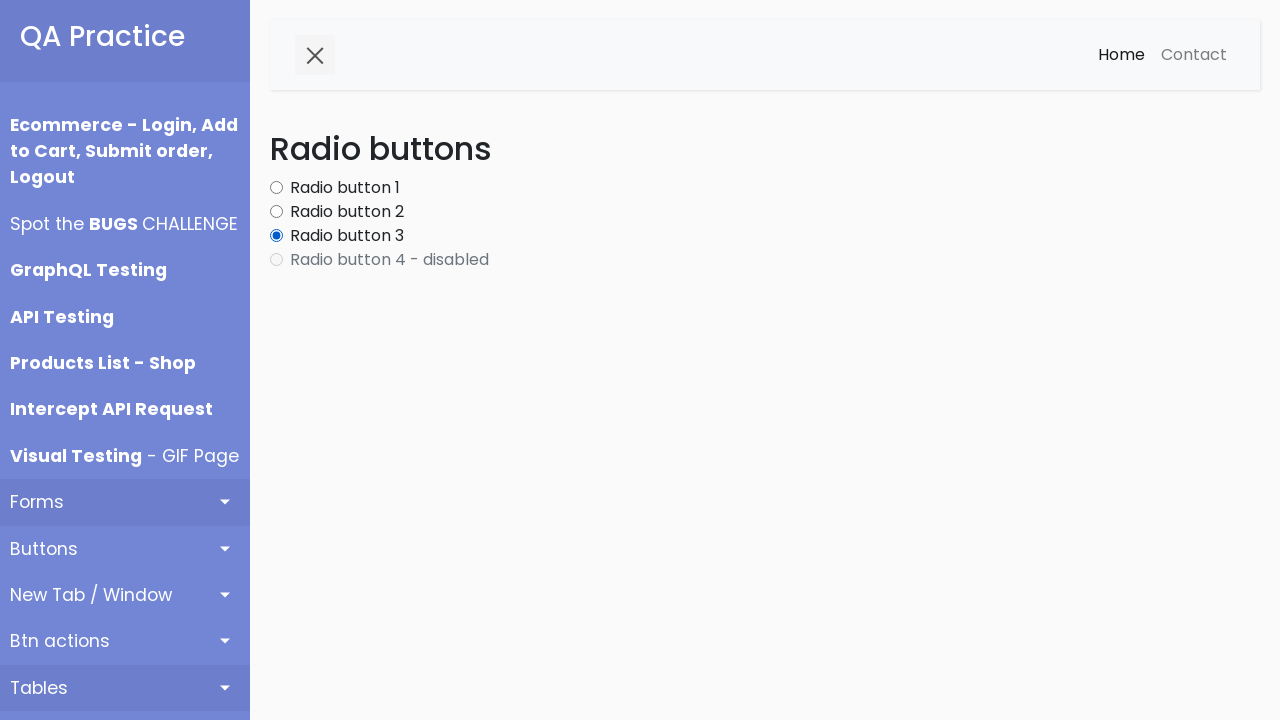

Retrieved radio button ID: radio-button3
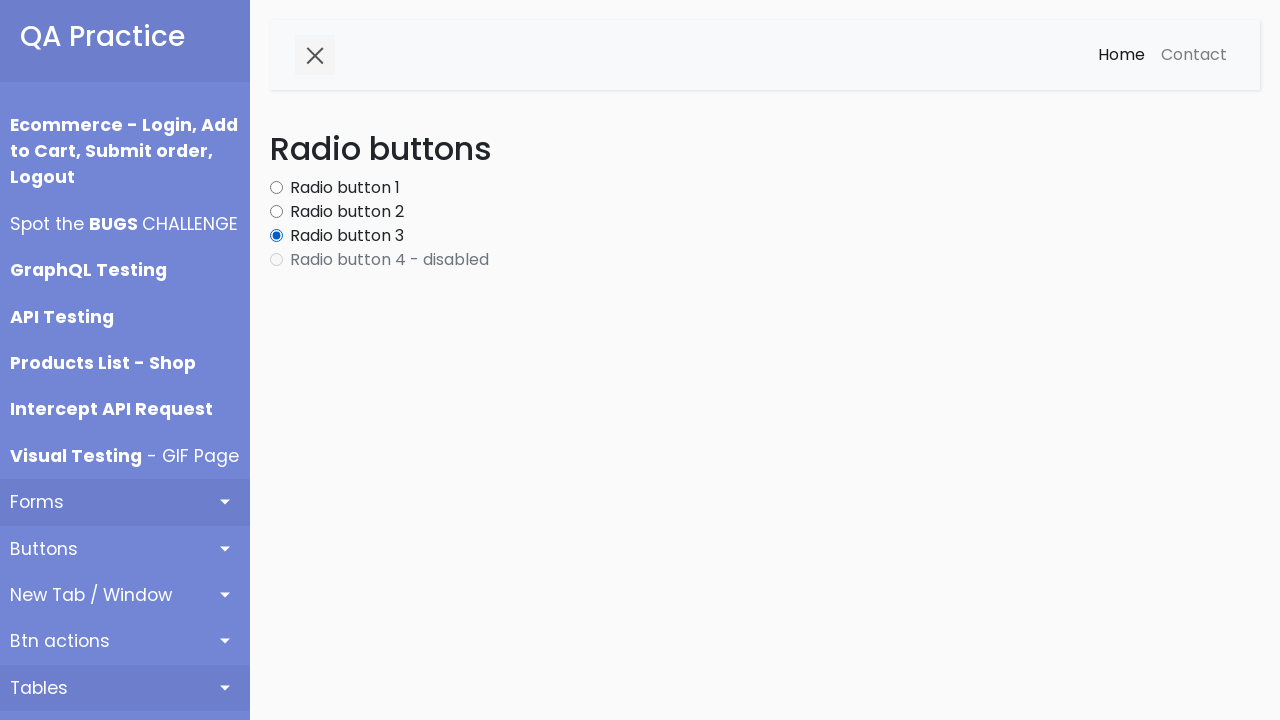

Verified radio button ID: radio-button3 is selected
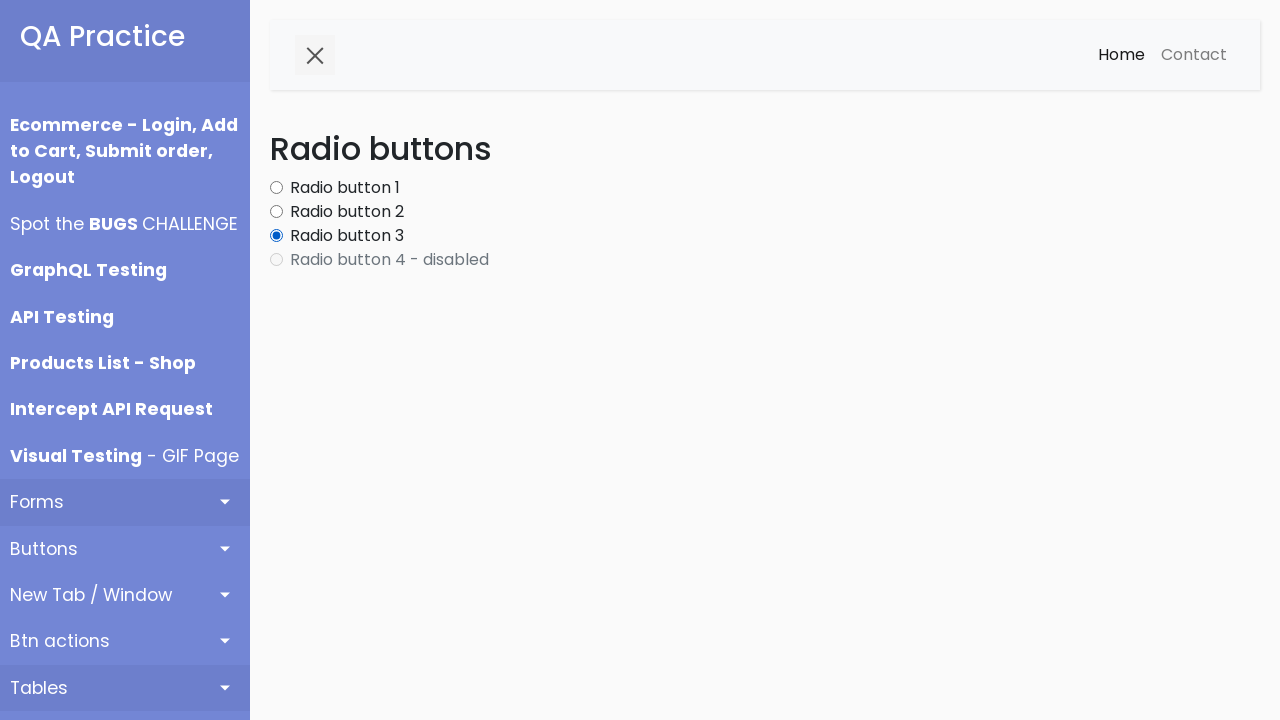

Radio button ID: radio-button4 is disabled and being skipped
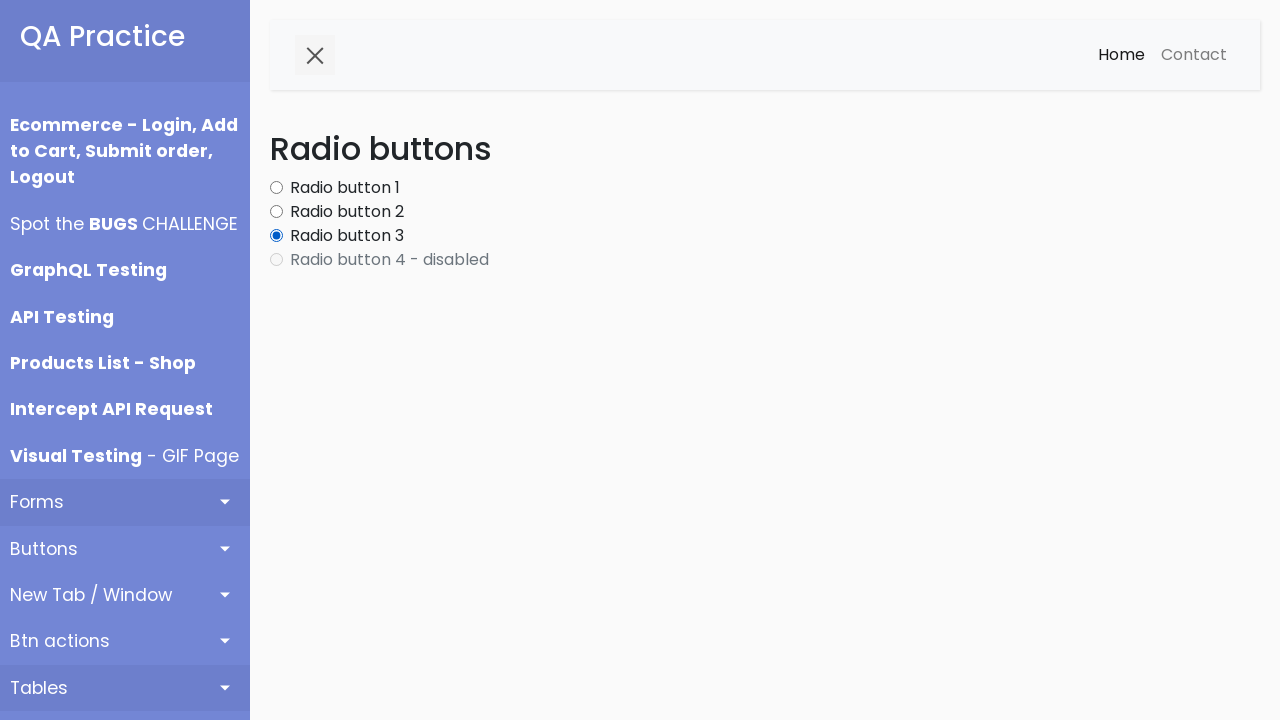

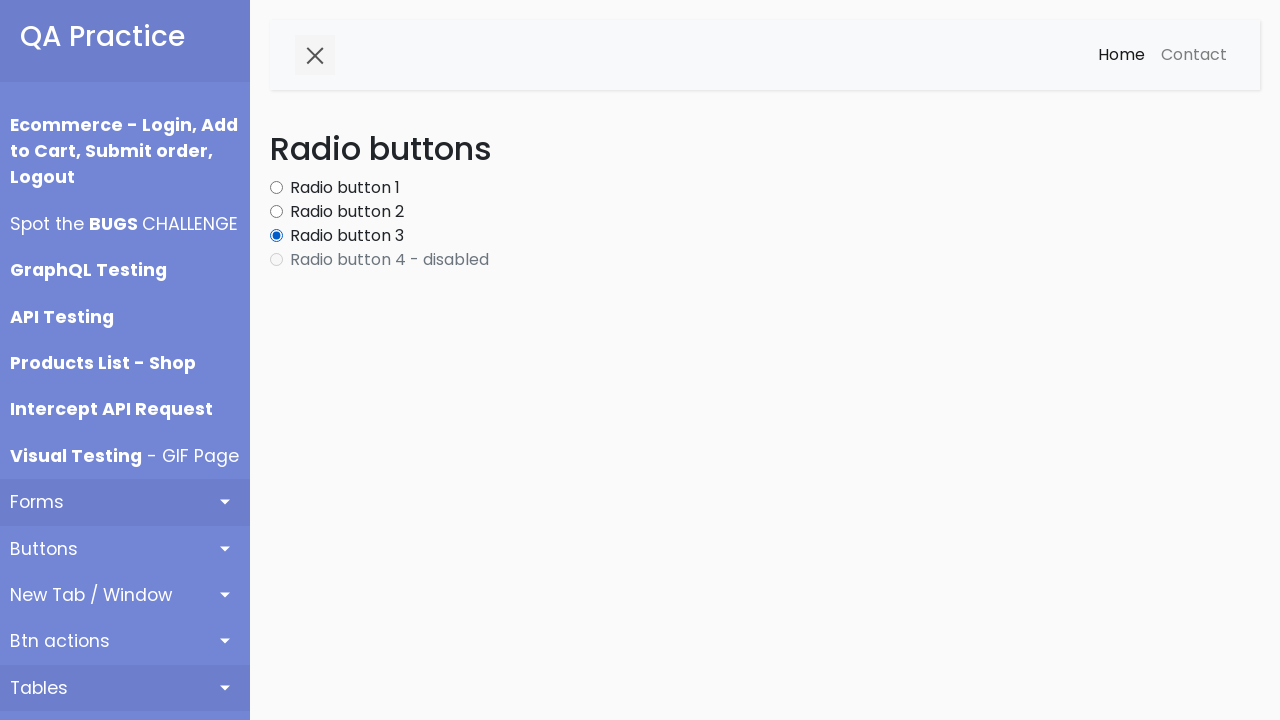